Tests scrollable modal functionality by clicking a button to open a scrollable modal dialog

Starting URL: https://applitools.github.io/demo/TestPages/ModalsPage/index.html

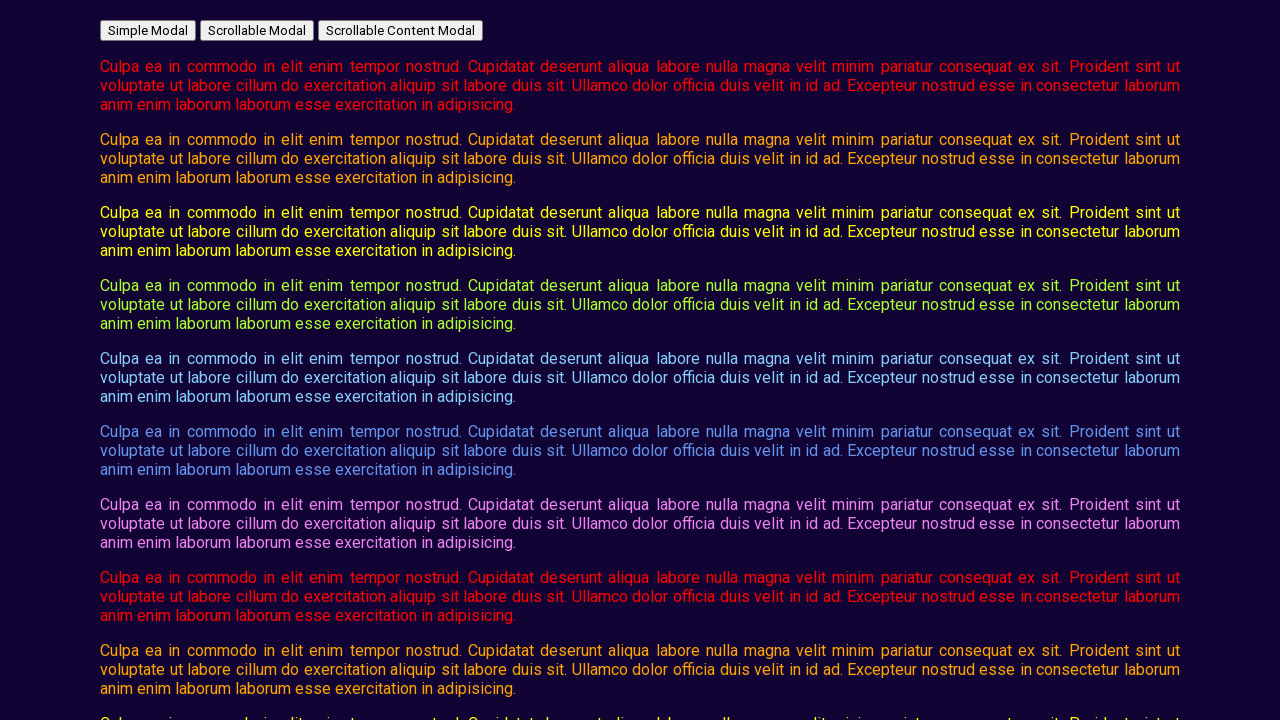

Clicked button to open scrollable modal at (257, 30) on #open_scrollable_modal
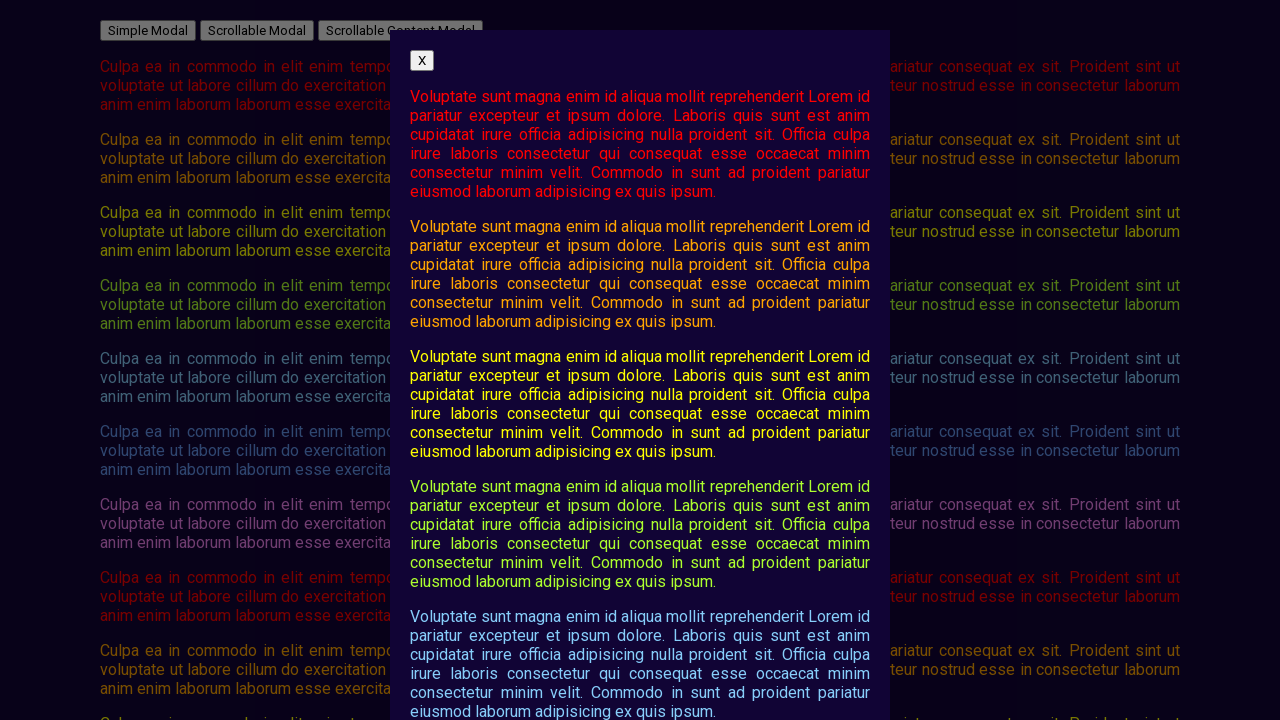

Scrollable modal content loaded and visible
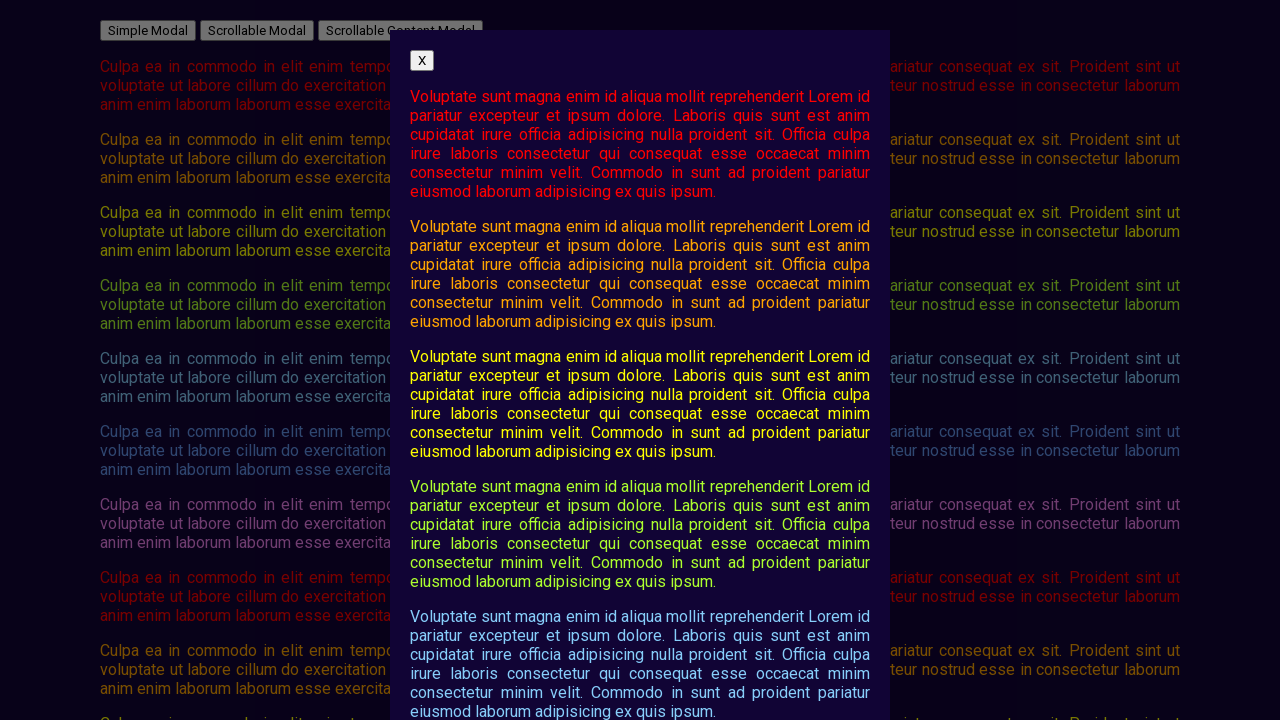

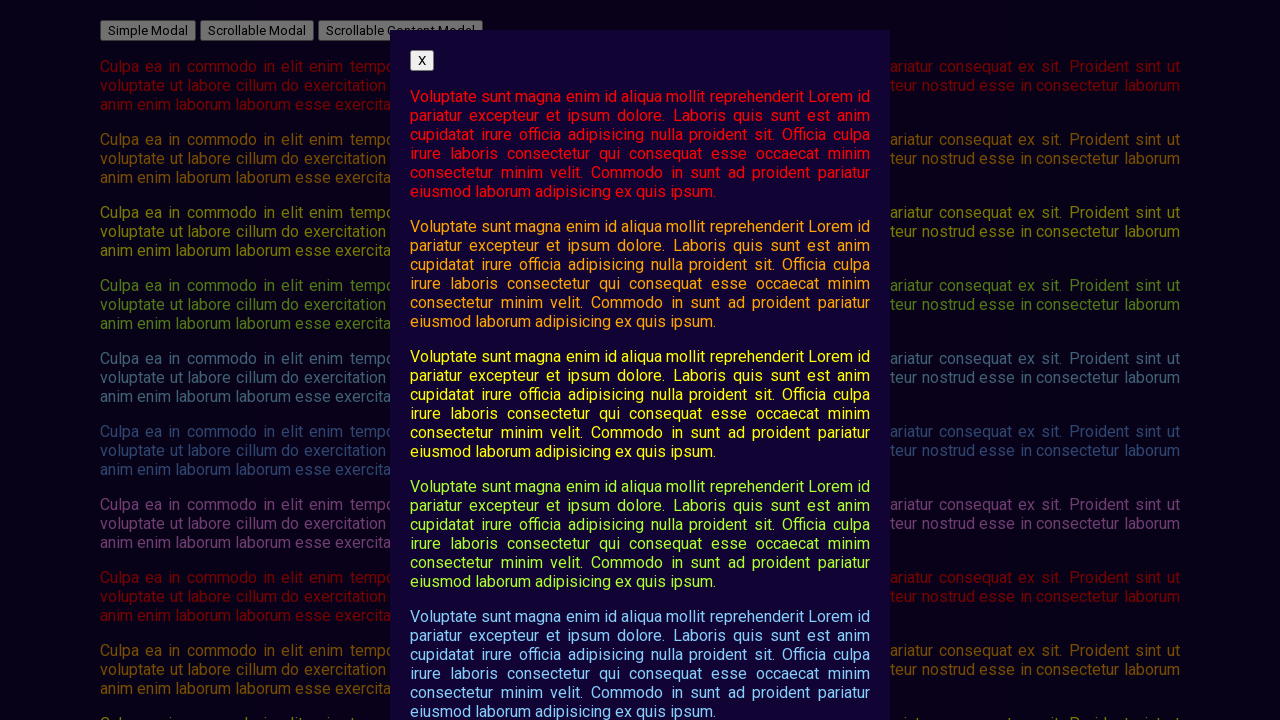